Tests signup validation with invalid email format

Starting URL: https://selenium-blog.herokuapp.com

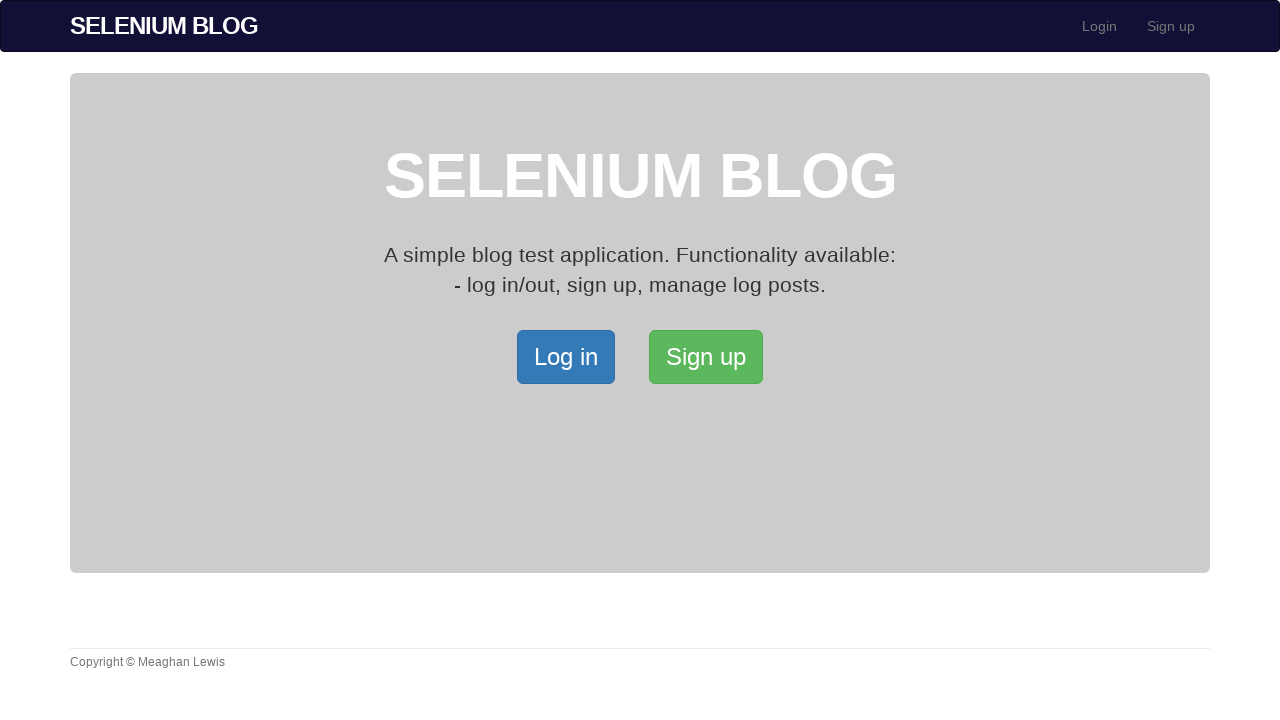

Clicked signup button in navbar at (1171, 26) on xpath=//*[@id='bs-example-navbar-collapse-1']/ul/li[2]/a
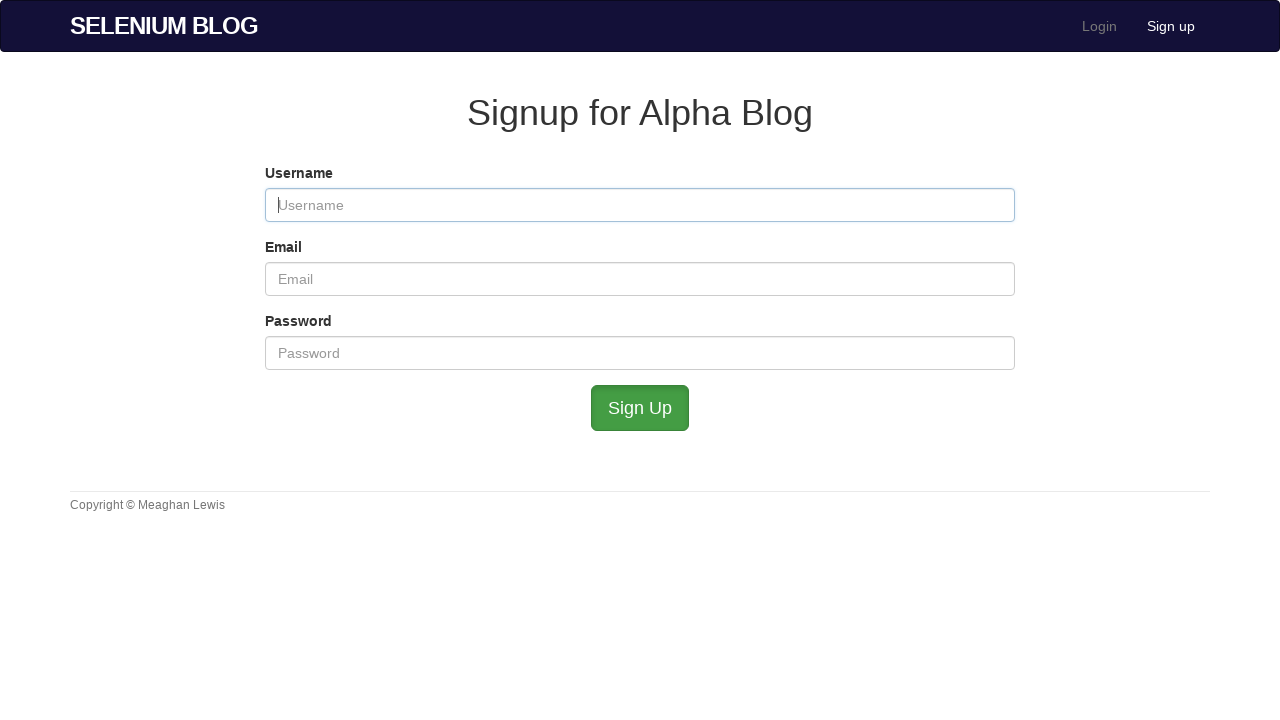

Filled username field with 'user567' on #user_username
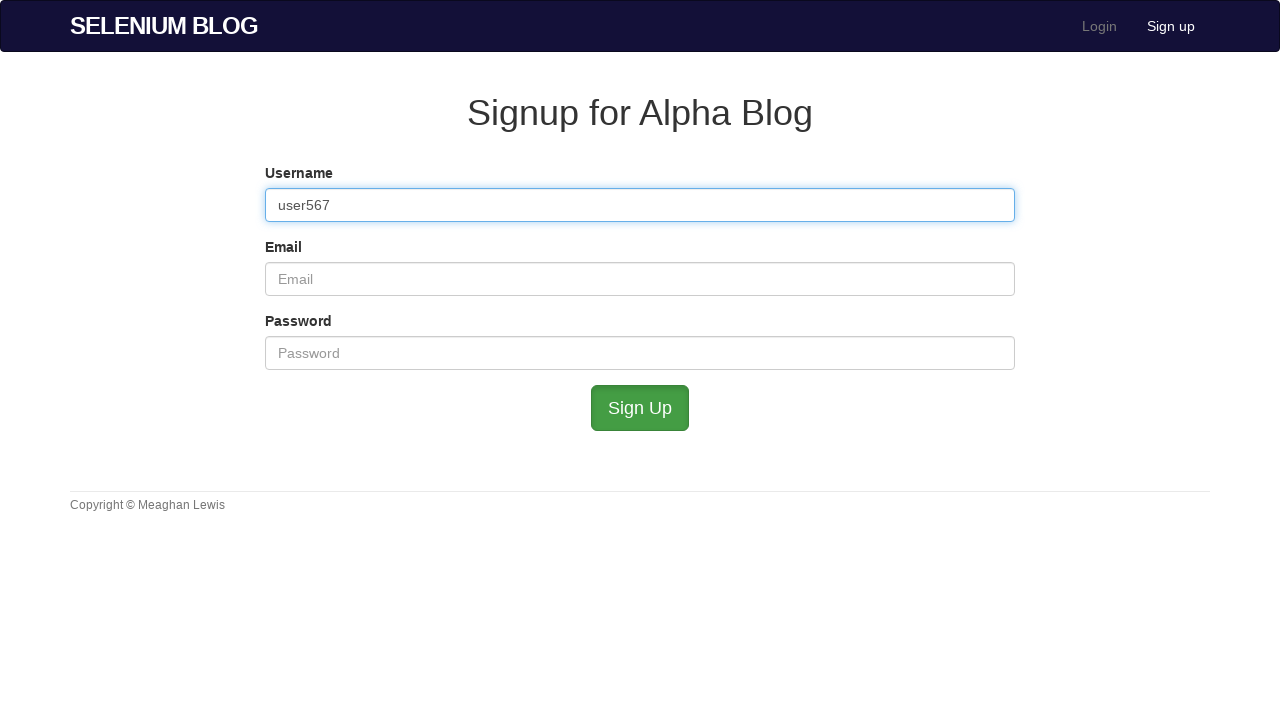

Filled email field with invalid format 'invalid@' on #user_email
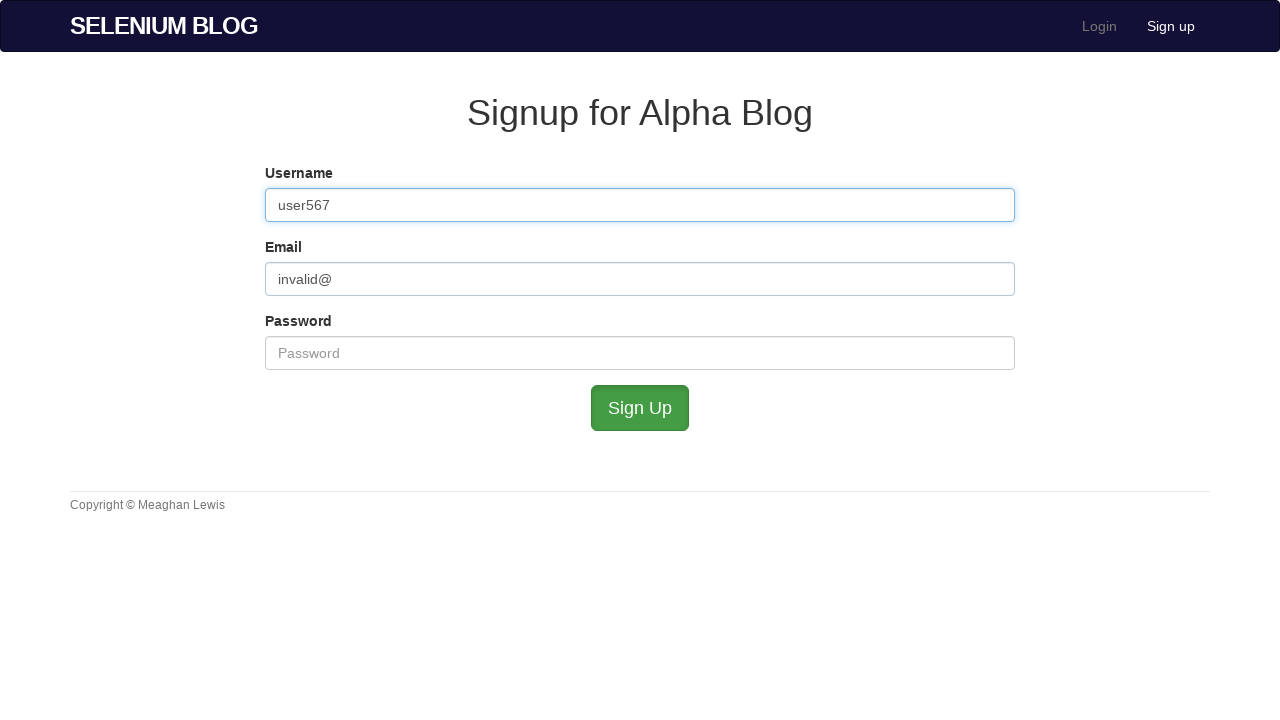

Filled password field with 'password789' on #user_password
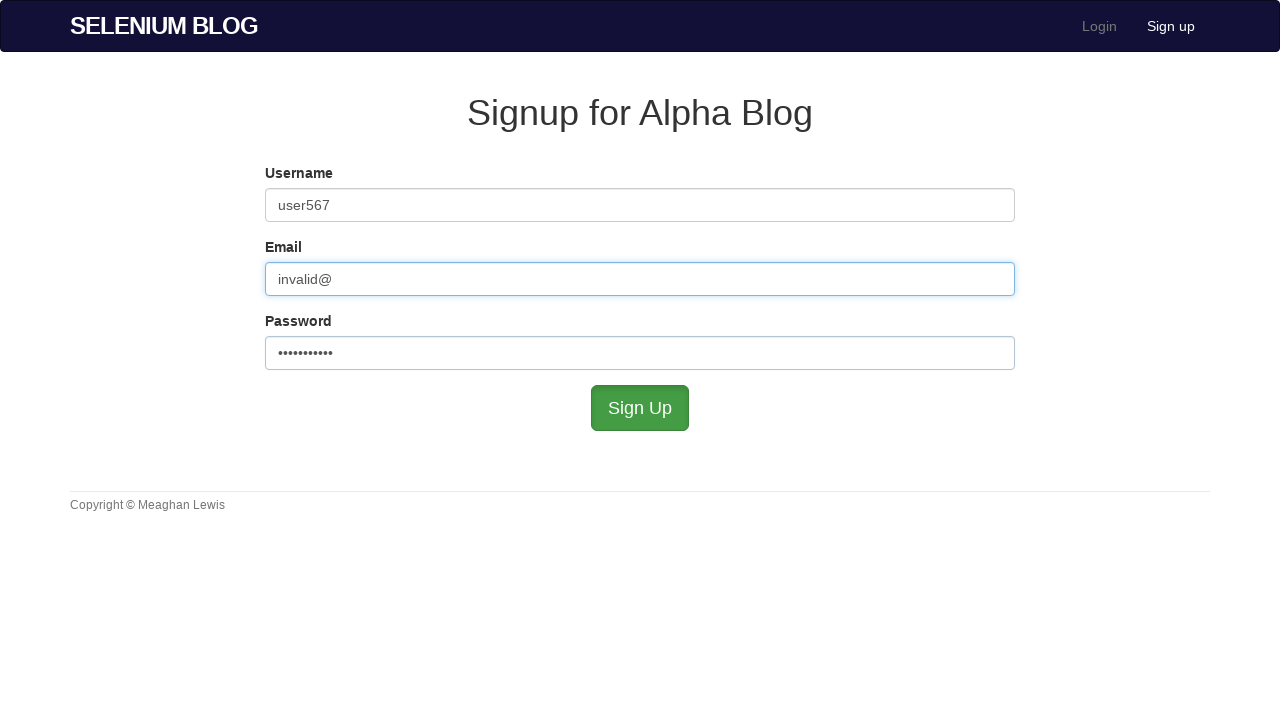

Clicked signup submit button to test invalid email validation at (640, 408) on #submit
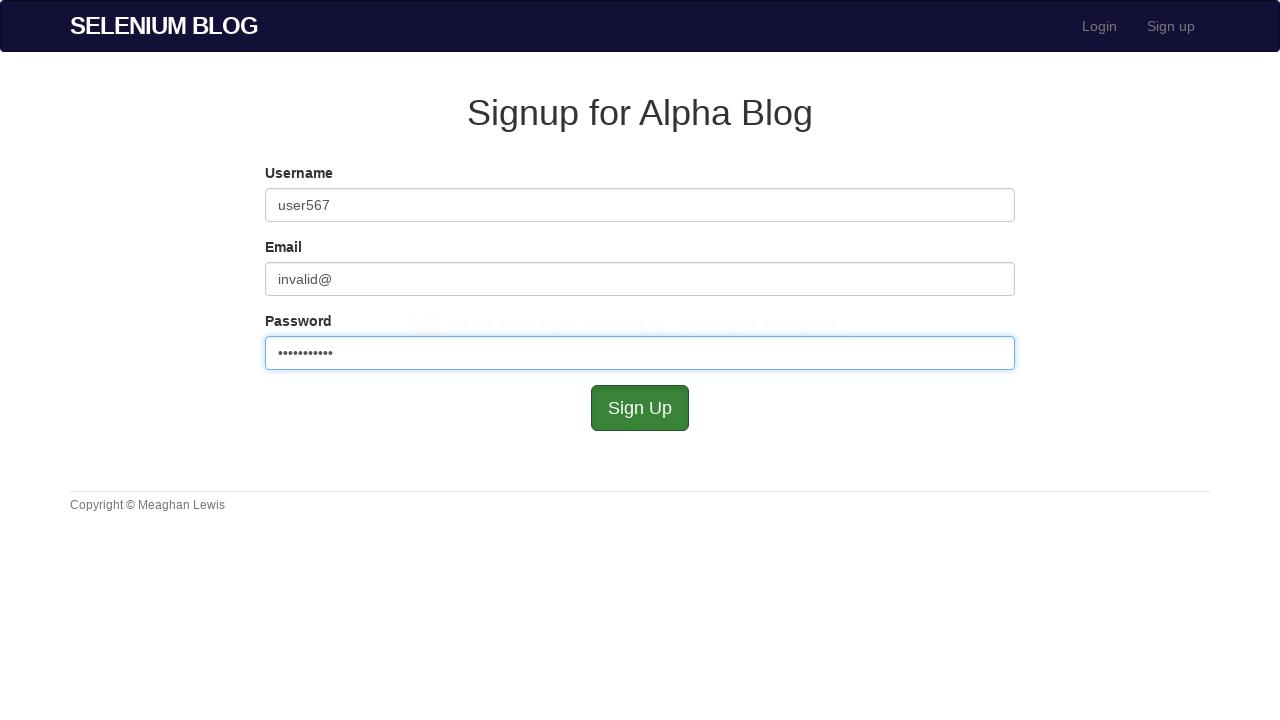

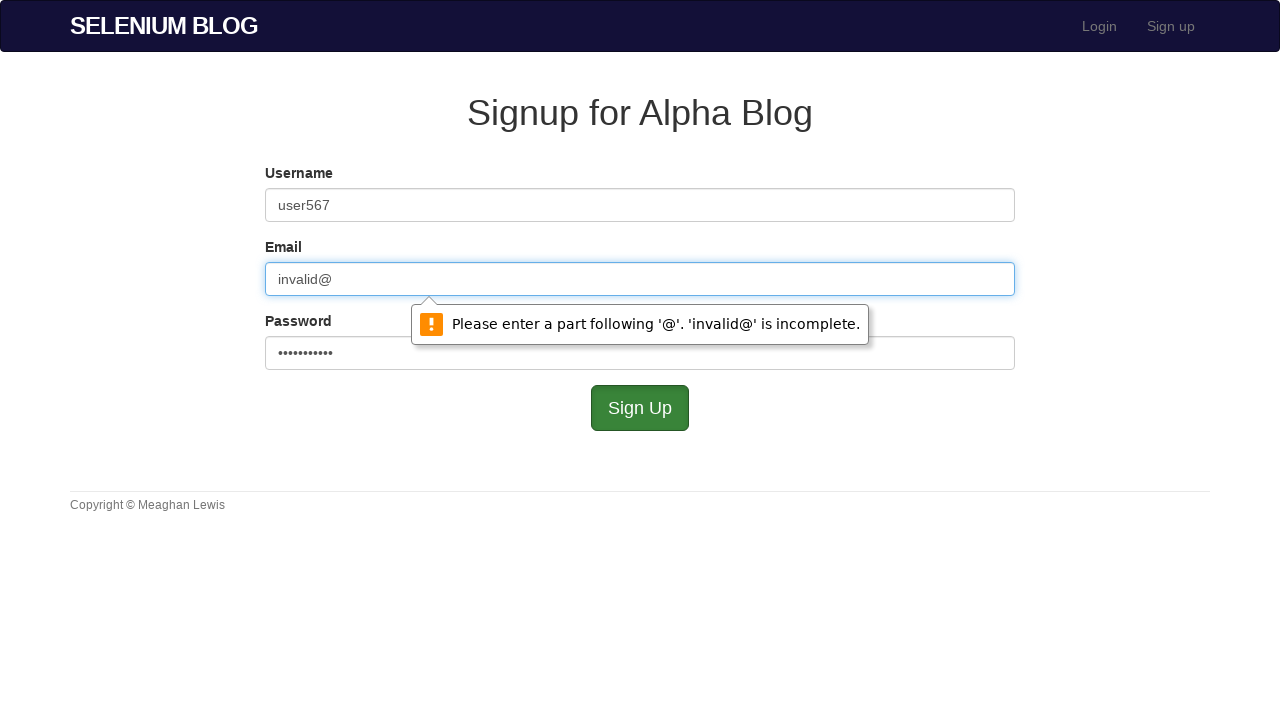